Tests JavaScript confirmation alert handling by clicking a button to trigger the alert, accepting it, and verifying the result message displays correctly on the page.

Starting URL: http://the-internet.herokuapp.com/javascript_alerts

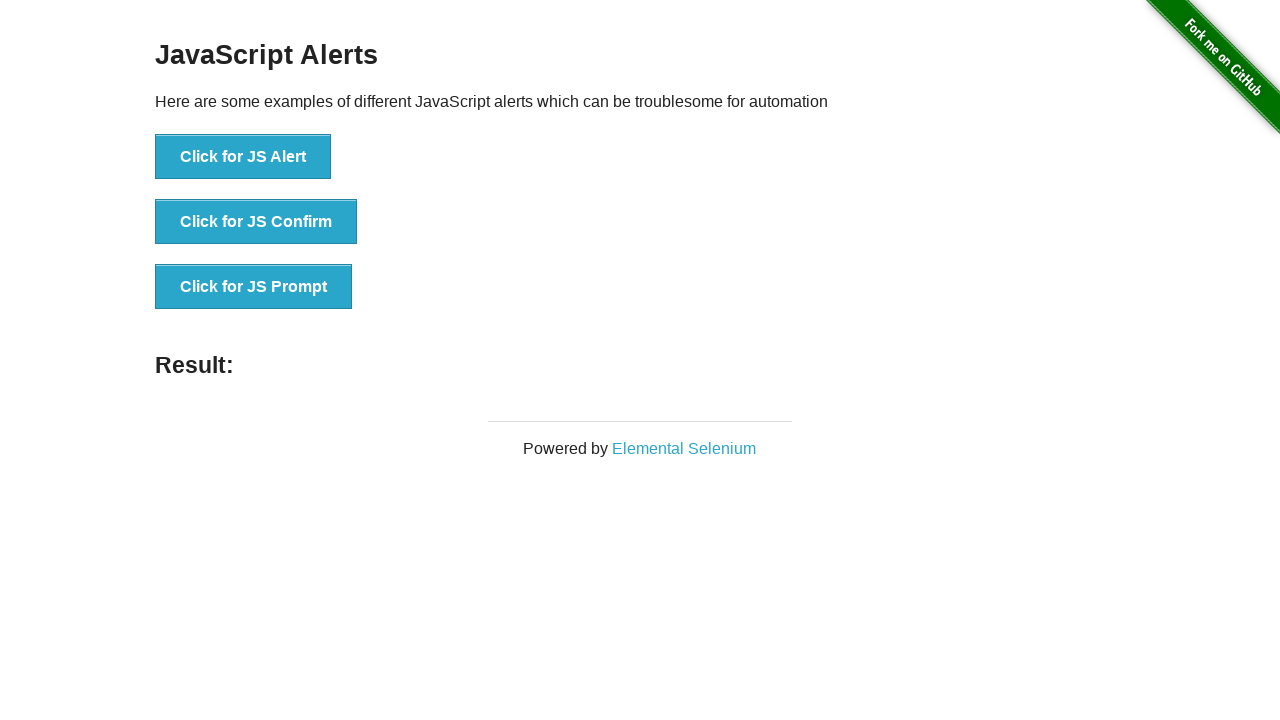

Clicked the second button to trigger JavaScript confirmation alert at (256, 222) on button >> nth=1
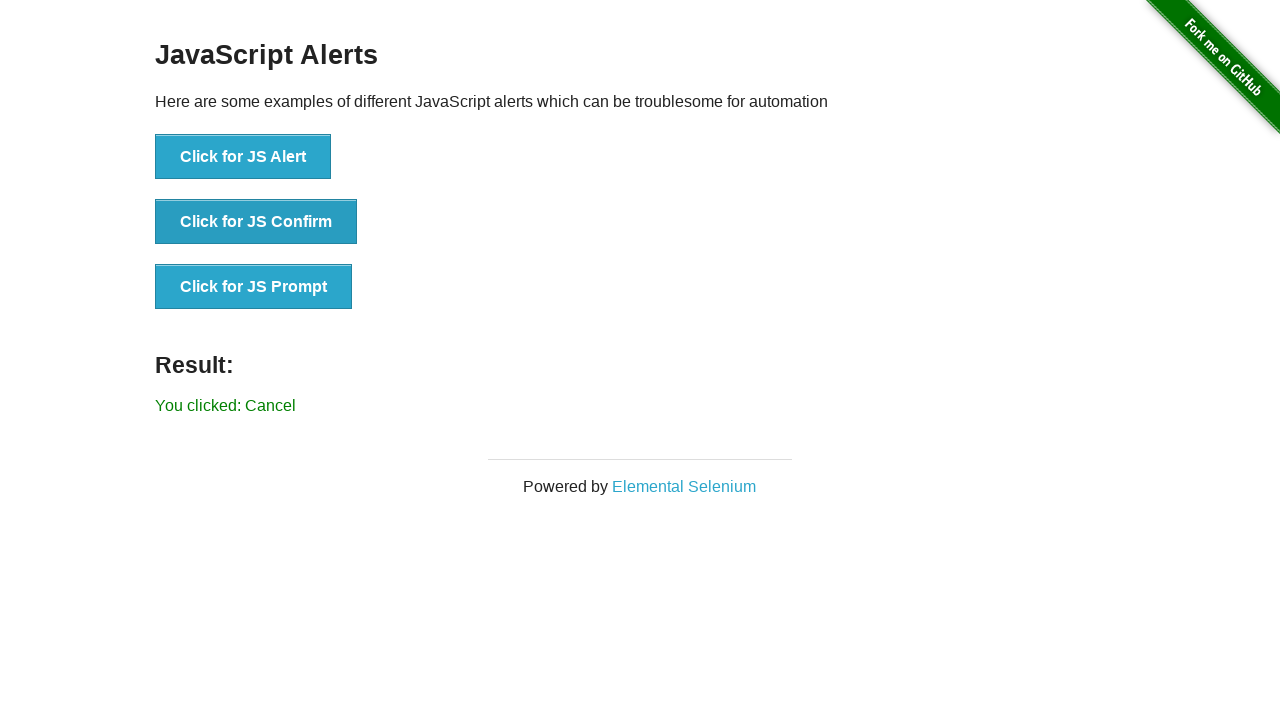

Set up dialog handler to accept confirmation
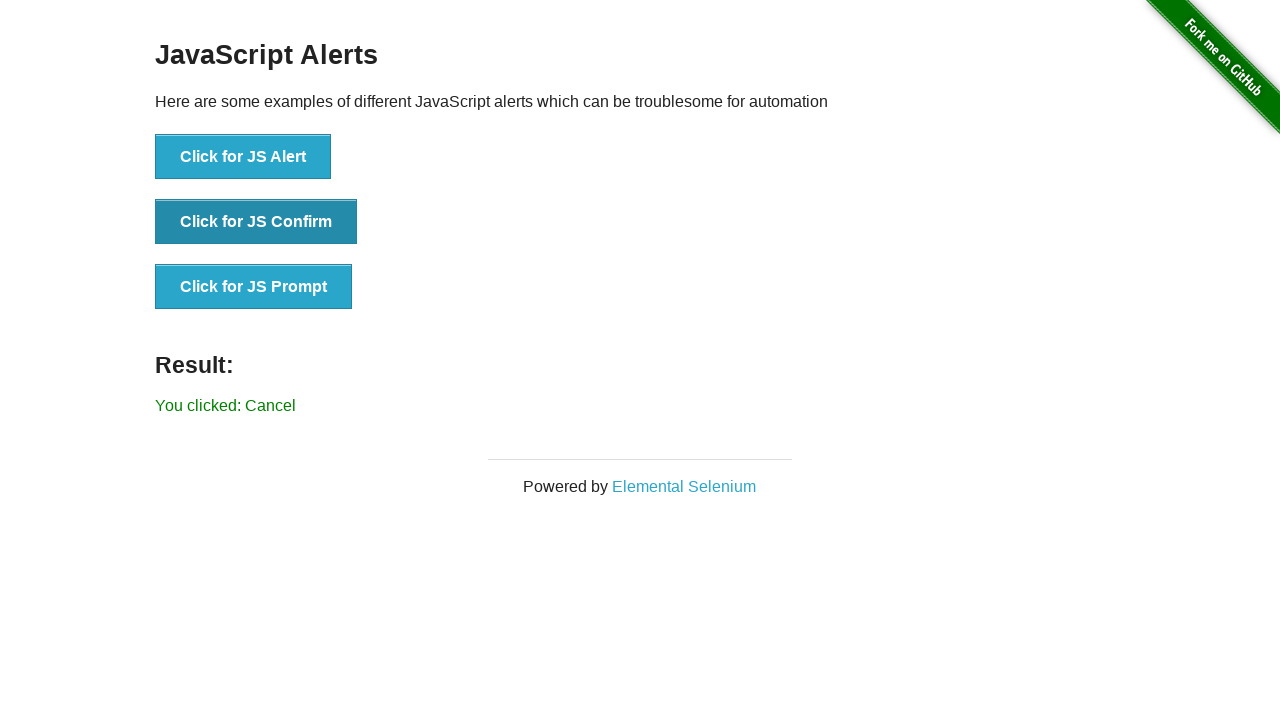

Configured dialog handler function
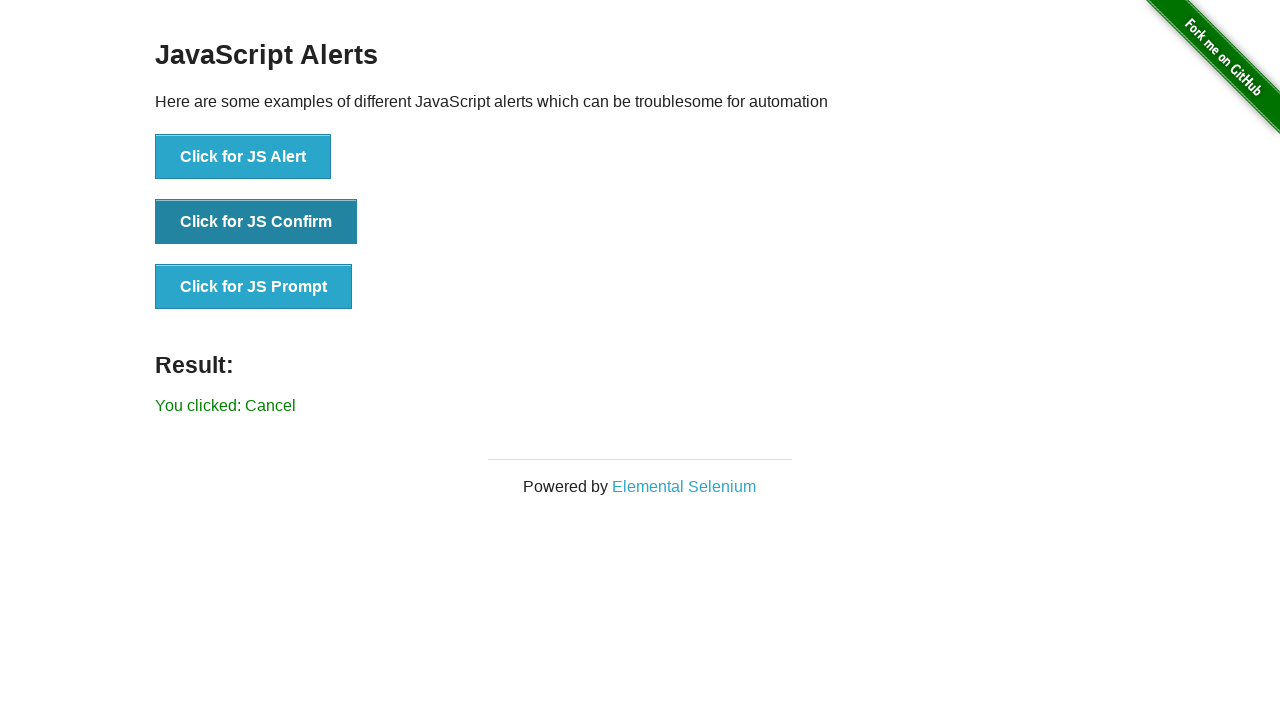

Clicked the second button to trigger confirmation alert with handler ready at (256, 222) on button >> nth=1
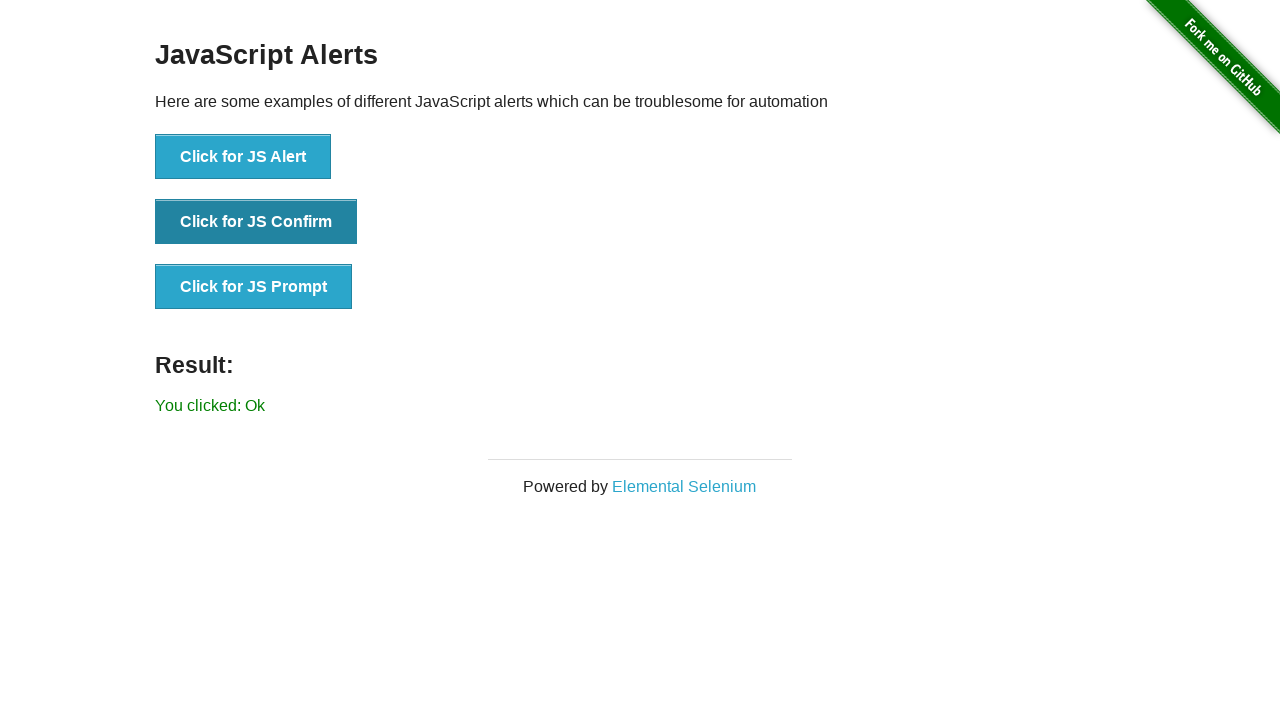

Result element loaded on page
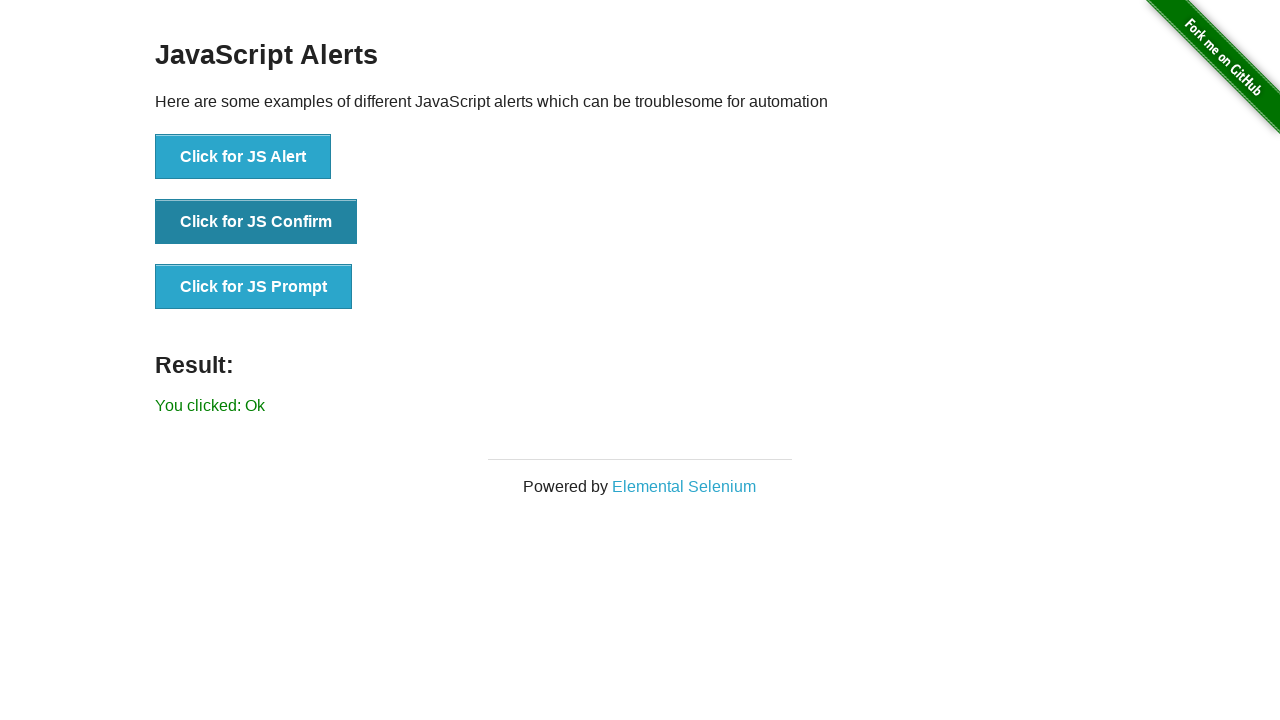

Retrieved result text: 'You clicked: Ok'
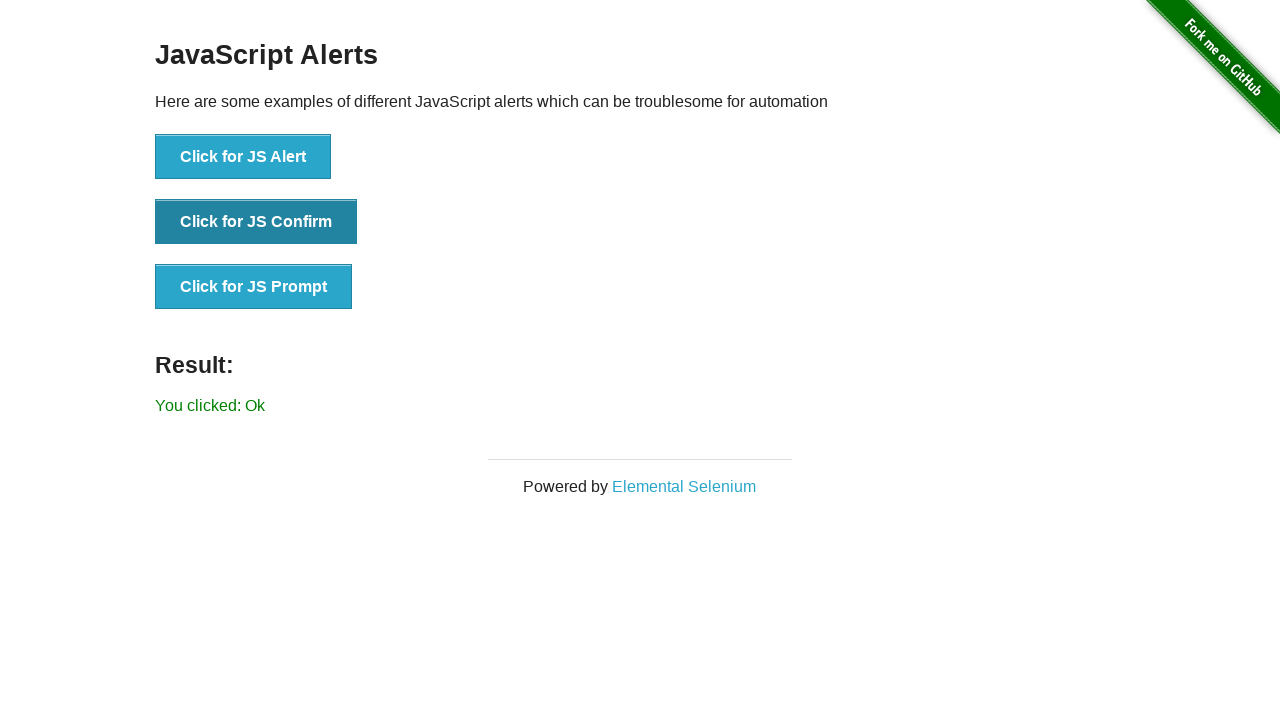

Verified result text matches expected 'You clicked: Ok'
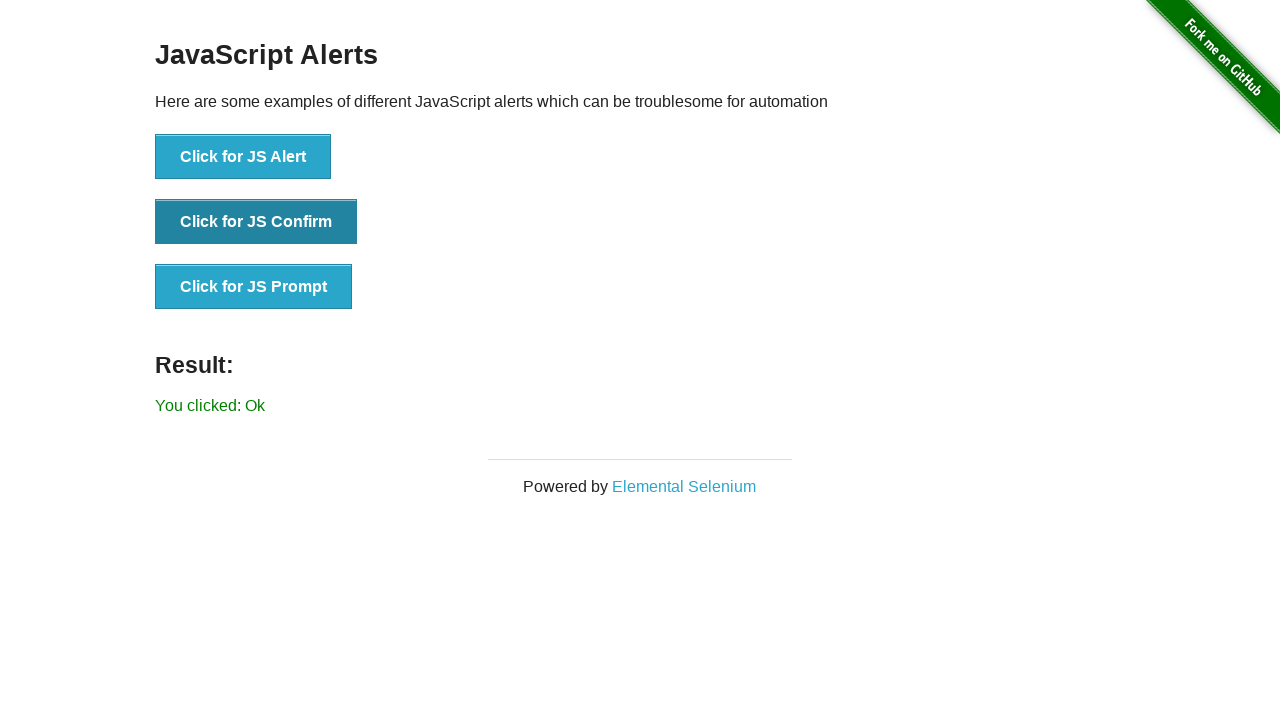

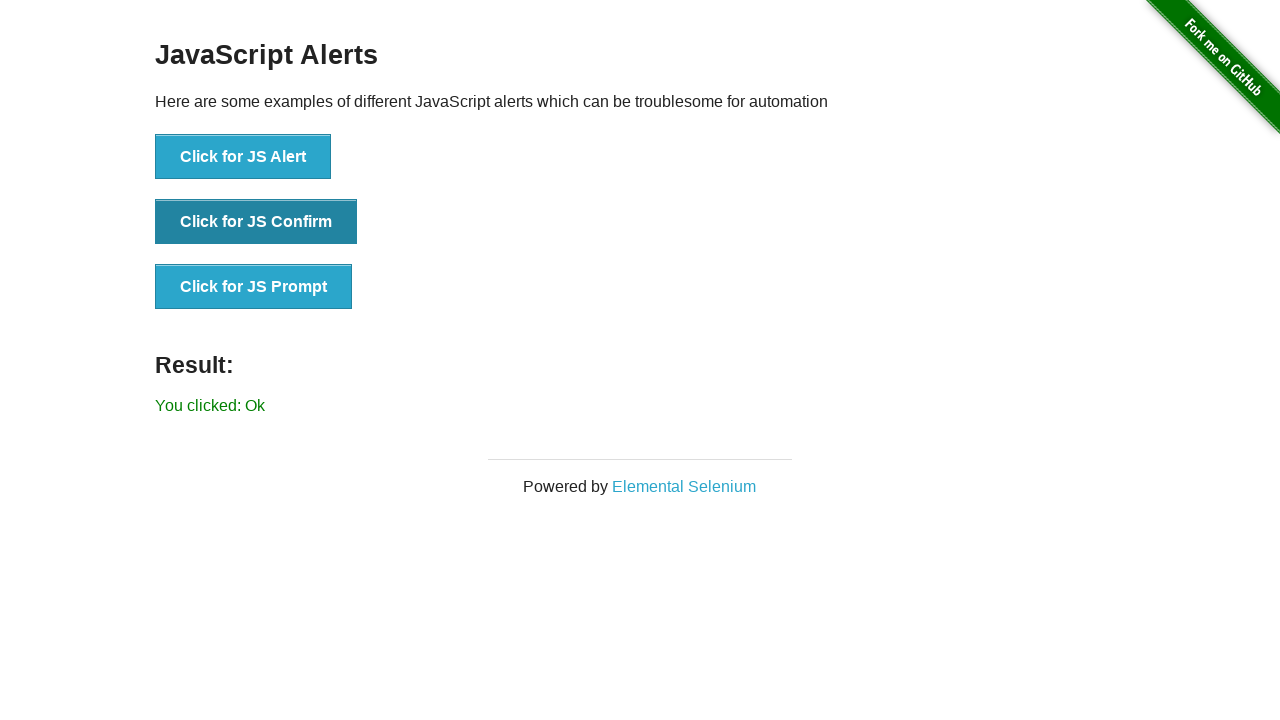